Tests browser window handling by clicking a "Try it Yourself" link that opens a new window, switching to the new window, interacting with content inside an iframe, and switching back to the original window.

Starting URL: https://www.w3schools.com/jsref/met_win_open.asp

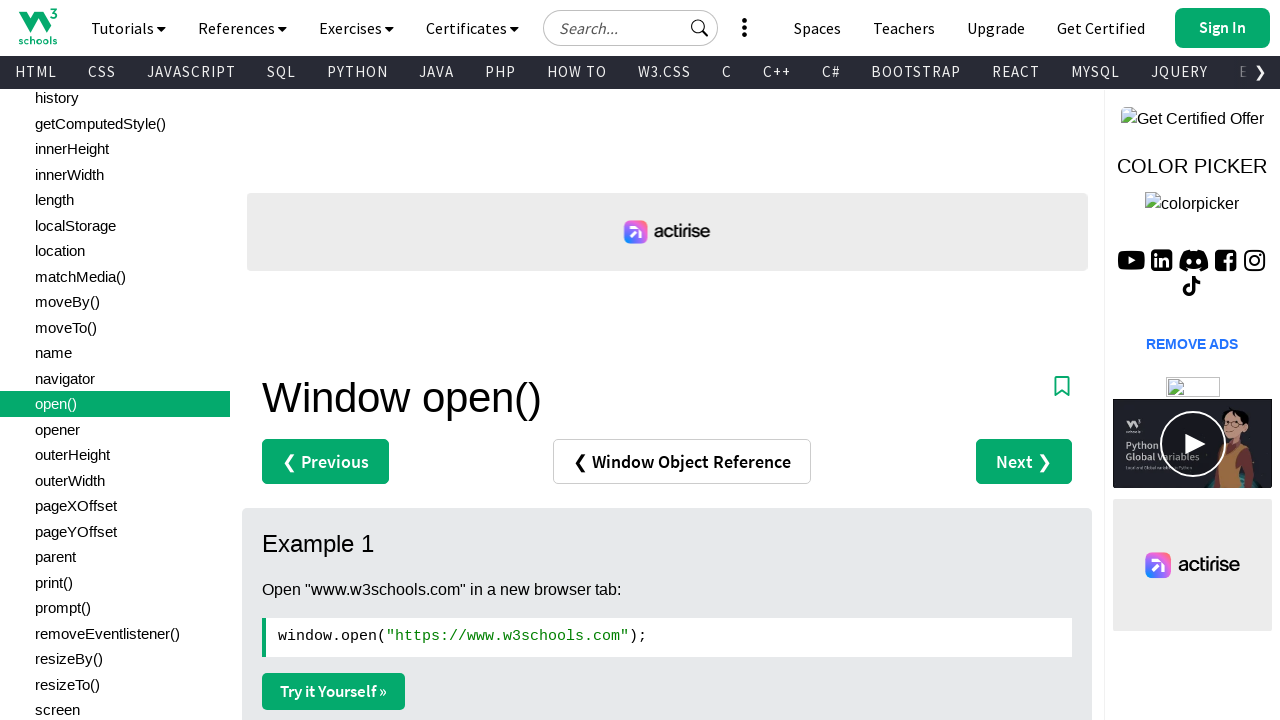

Clicked 'Try it Yourself' link and new window opened at (334, 691) on text=Try it Yourself »
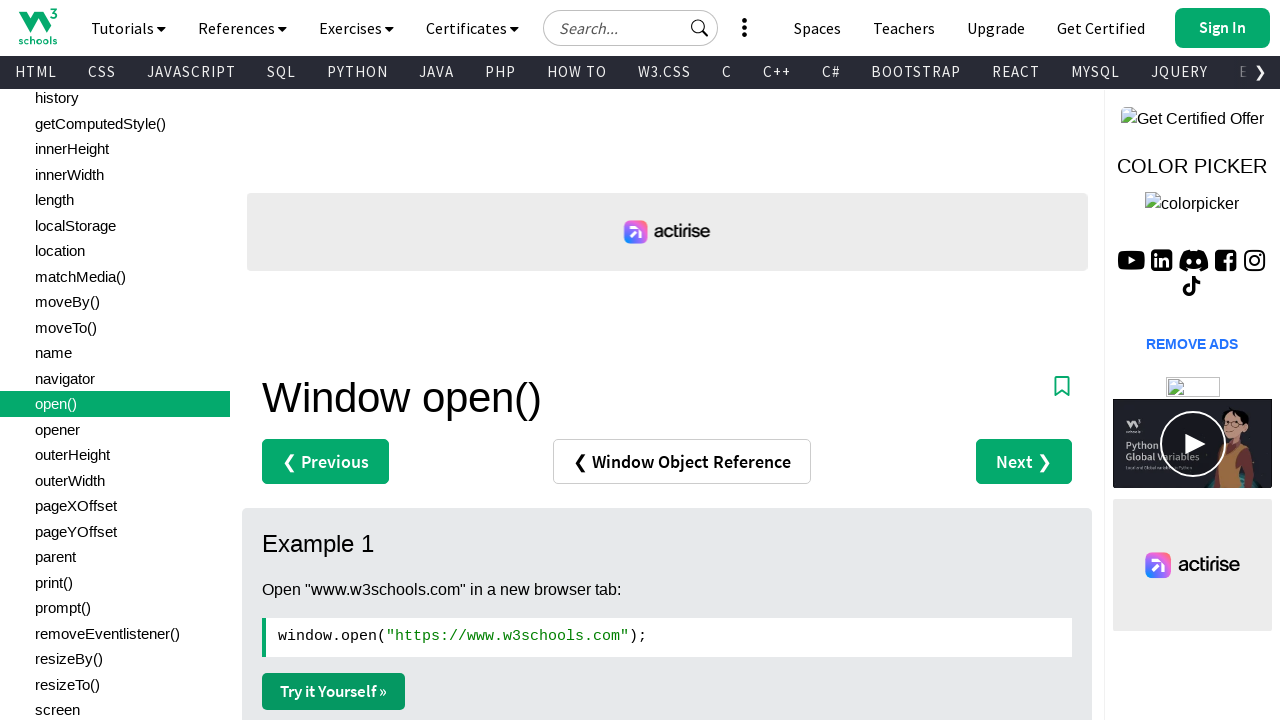

New window finished loading
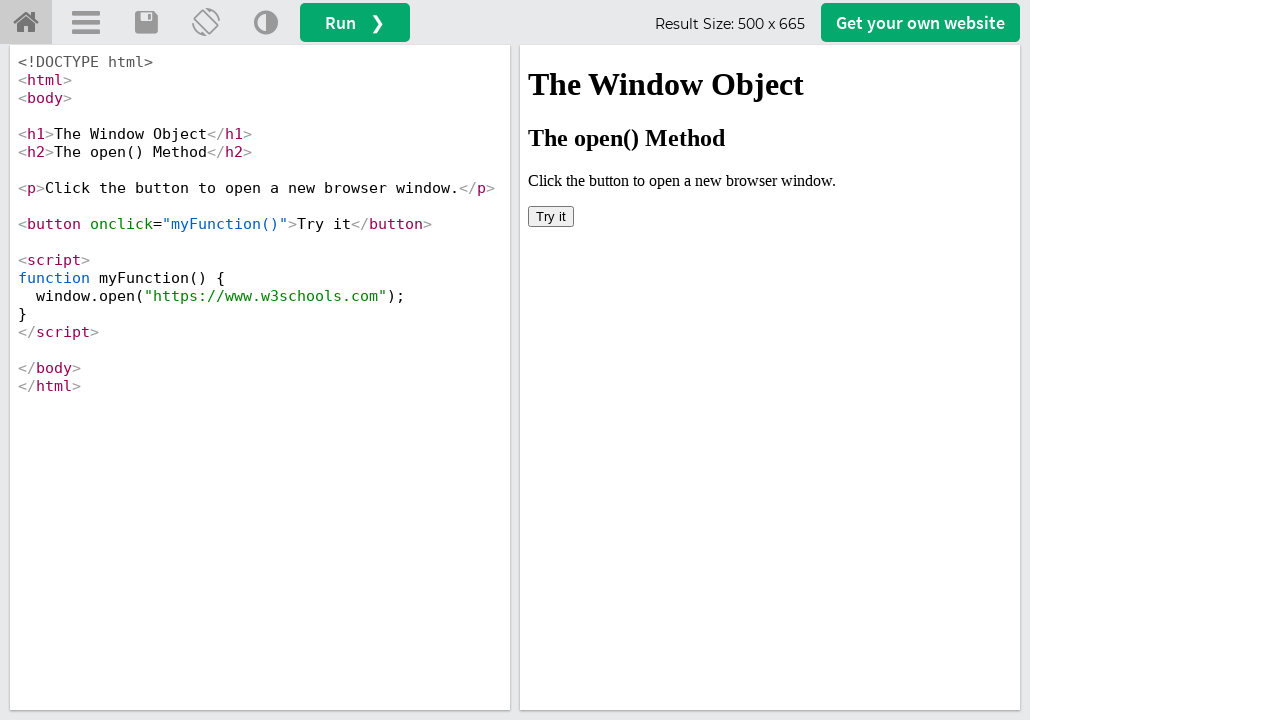

Verified new window title: W3Schools Tryit Editor
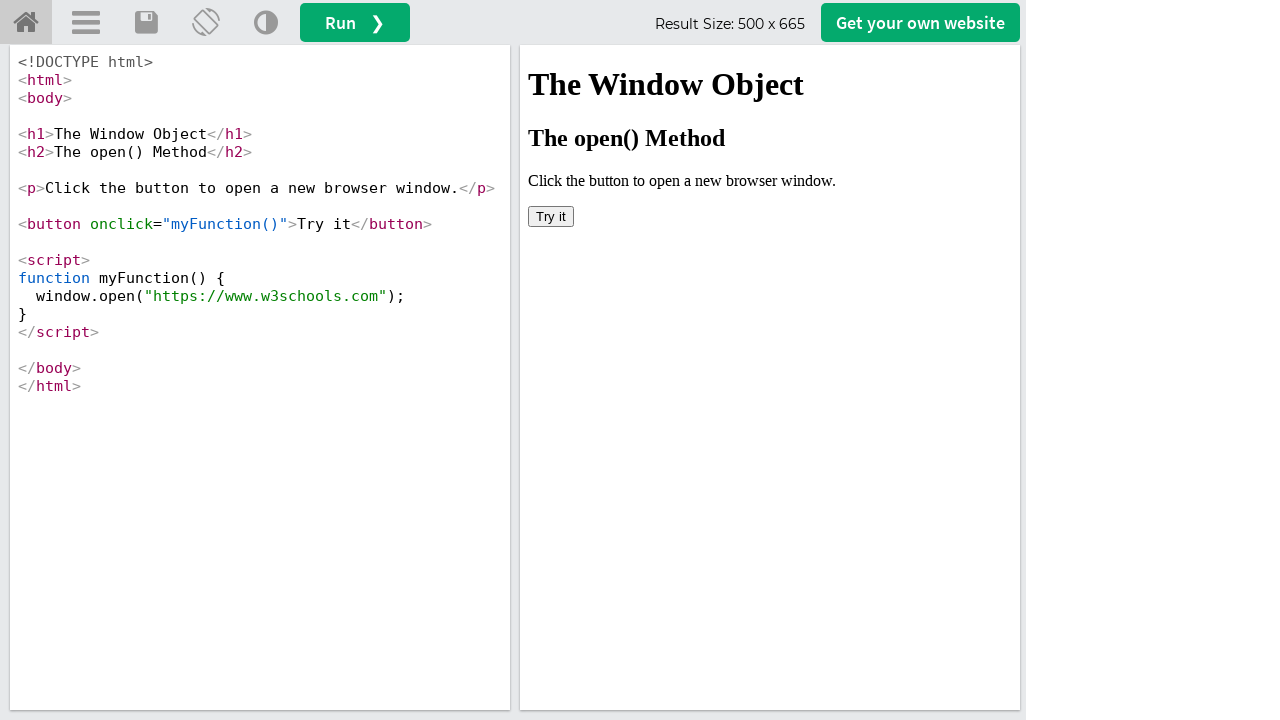

Located iframe element with id 'iframeResult'
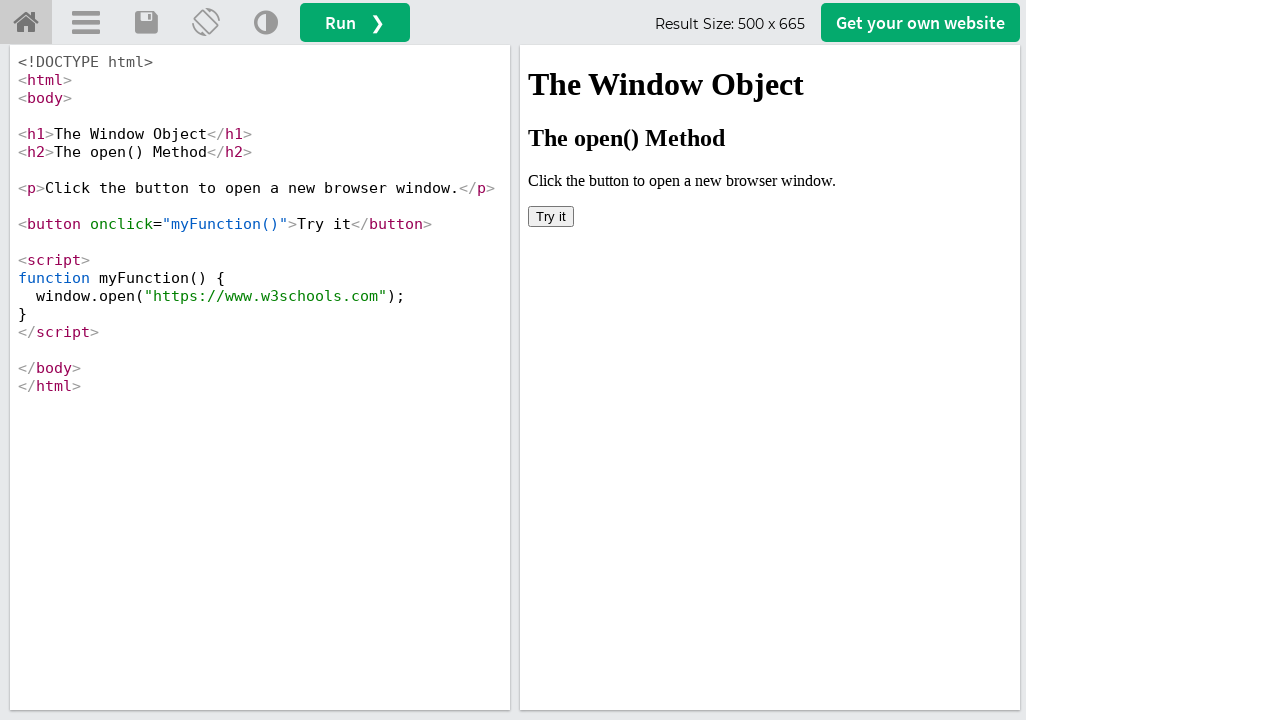

Clicked 'Try it' button inside the iframe at (551, 216) on #iframeResult >> internal:control=enter-frame >> button:text('Try it')
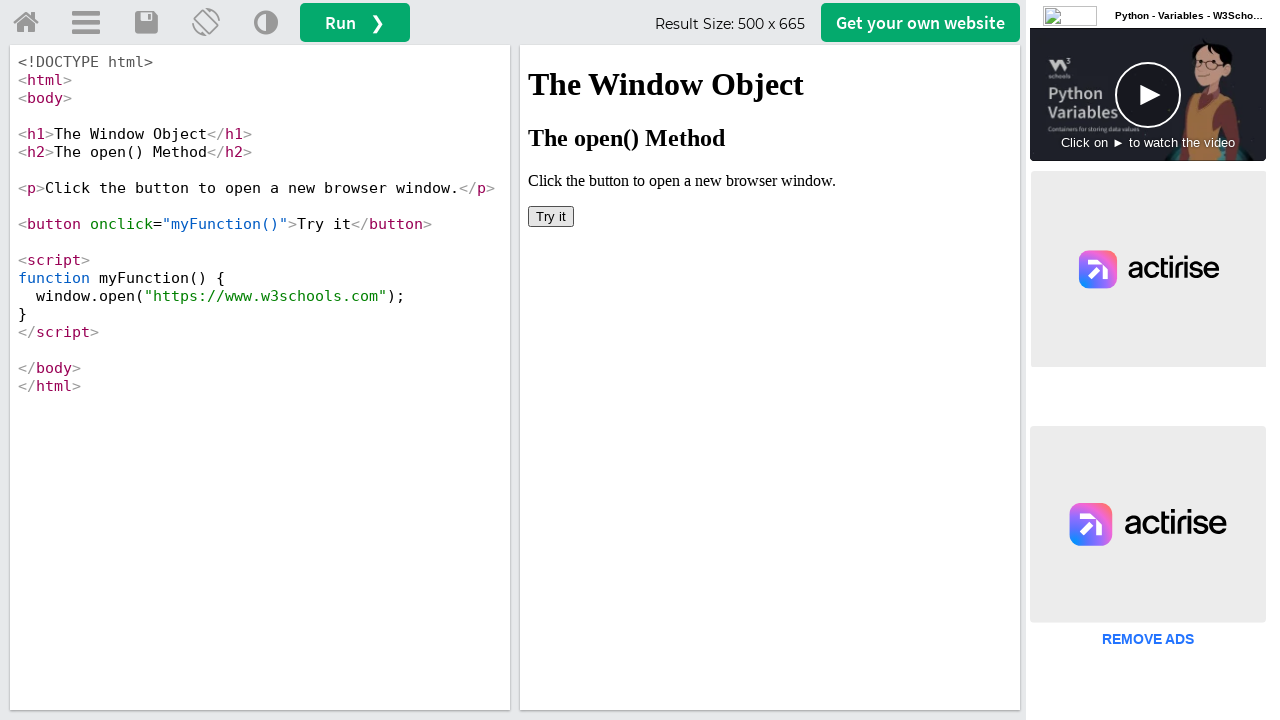

Verified original window title: Window open() Method
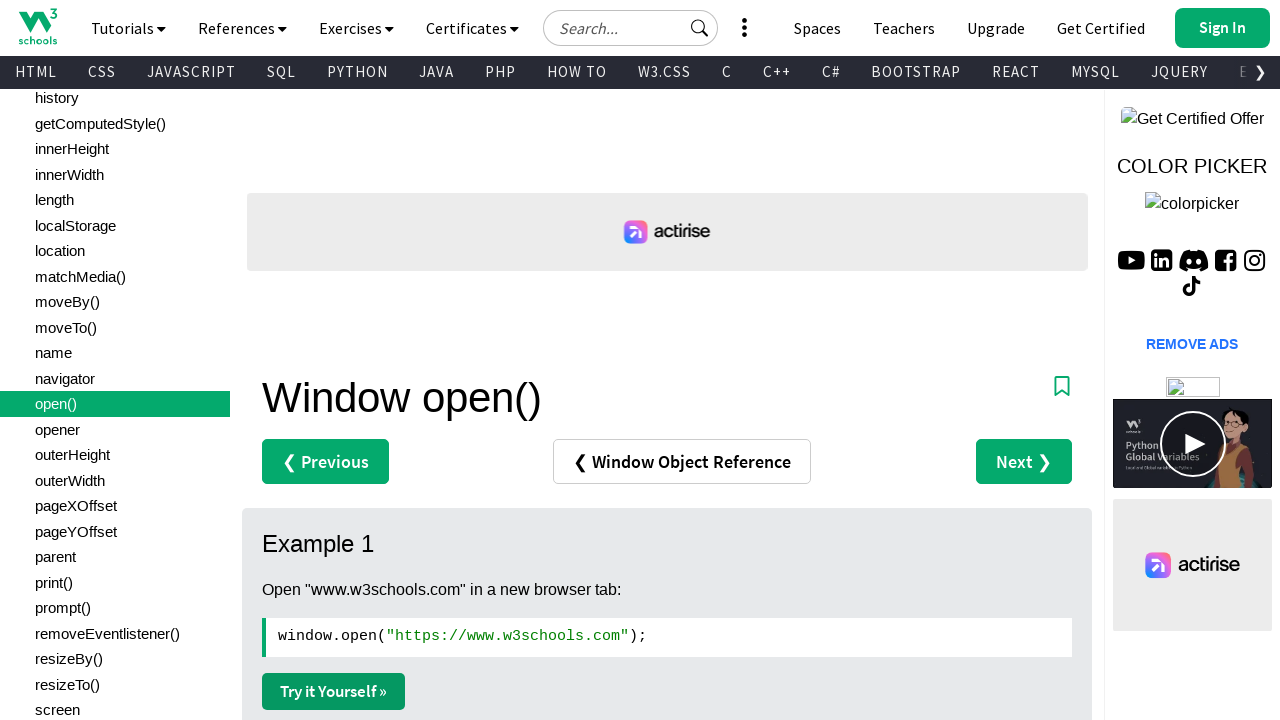

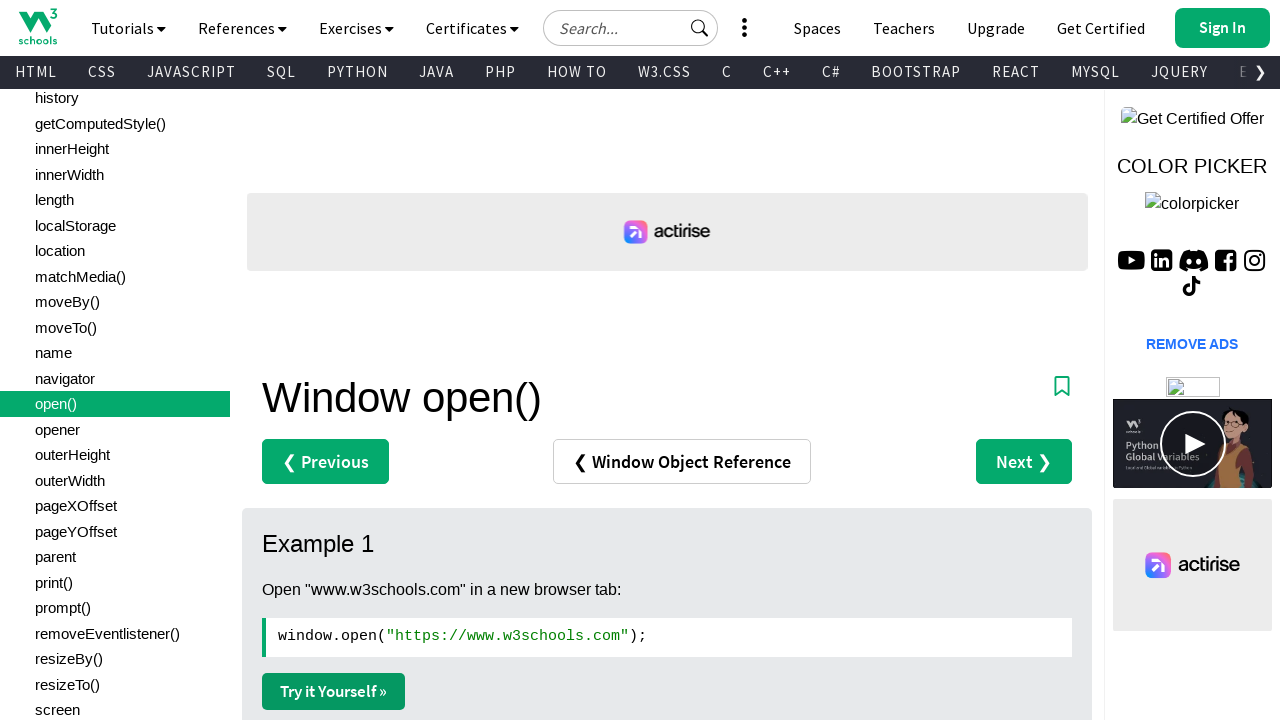